Tests navigation by clicking the "Get started" link and verifying that the Installation heading appears

Starting URL: https://playwright.dev/

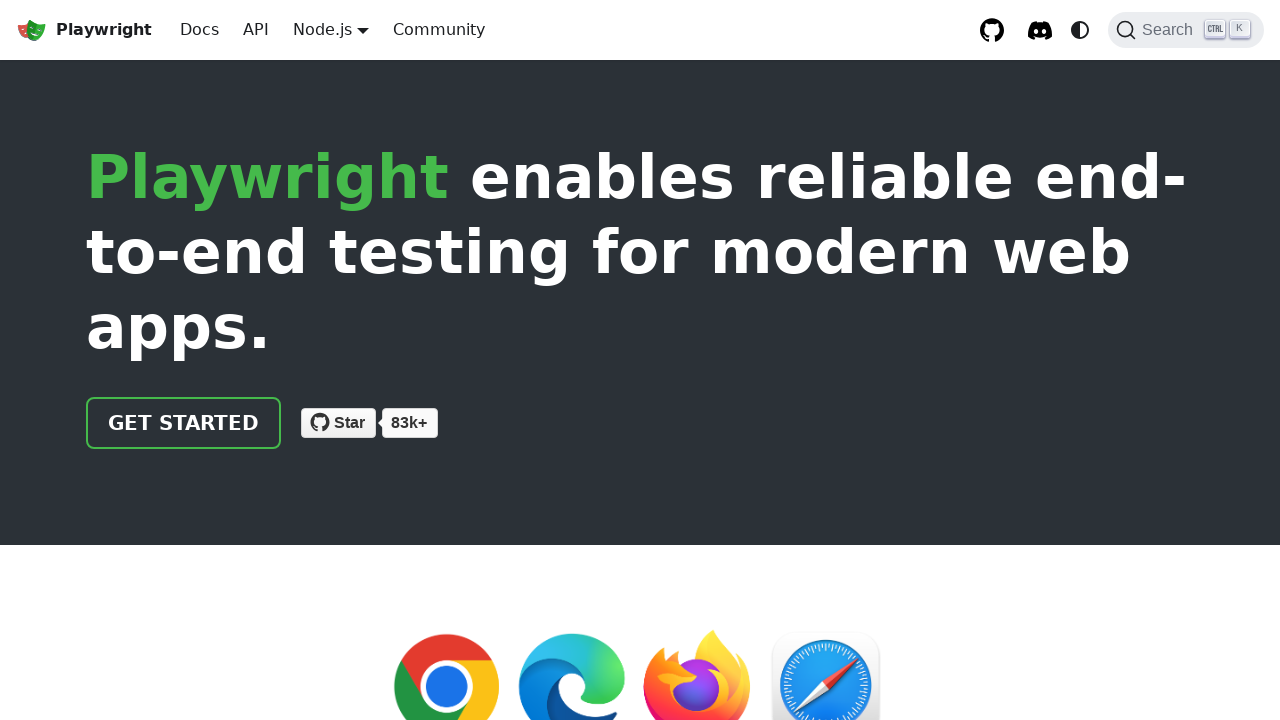

Clicked the 'Get started' link at (184, 423) on internal:role=link[name="Get started"i]
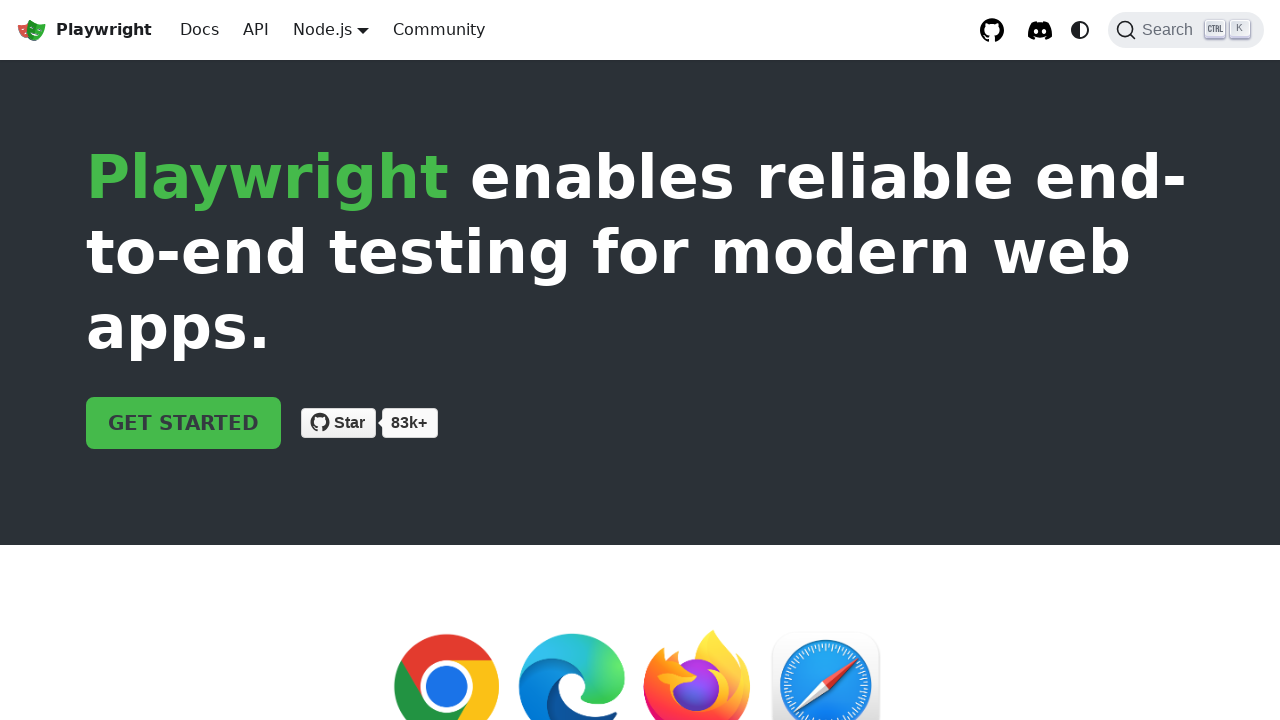

Installation heading appeared and is visible
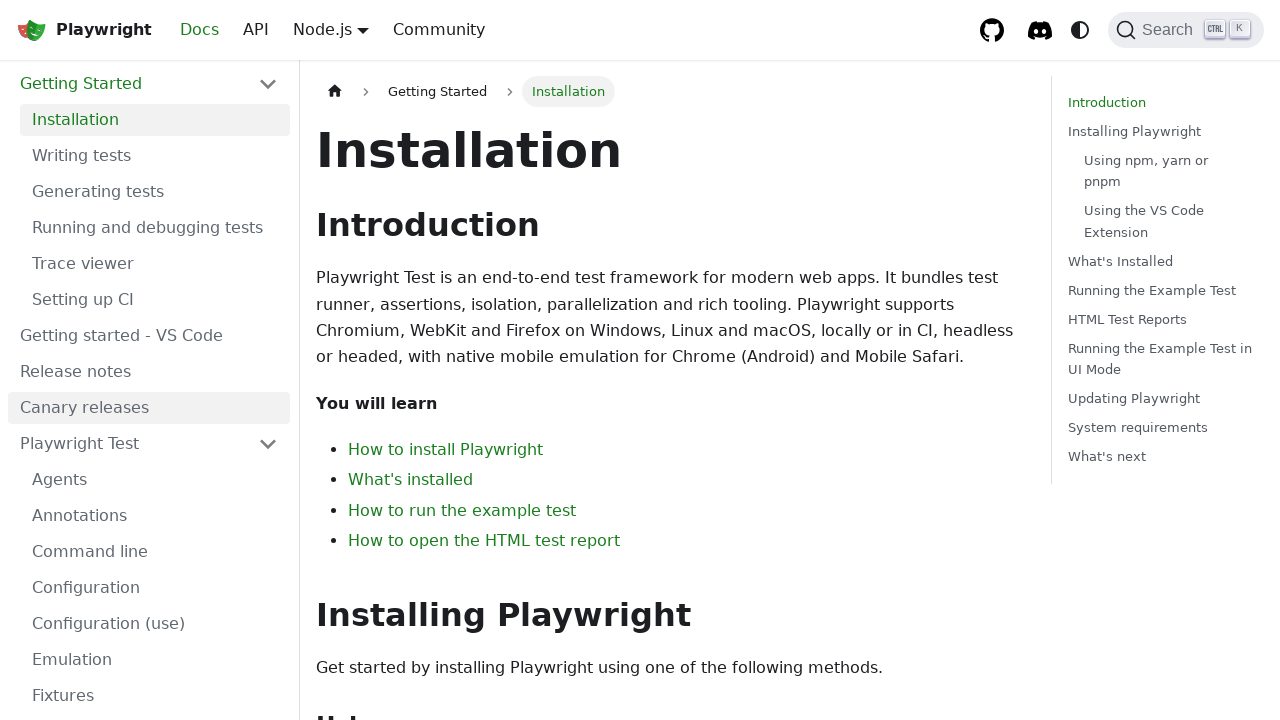

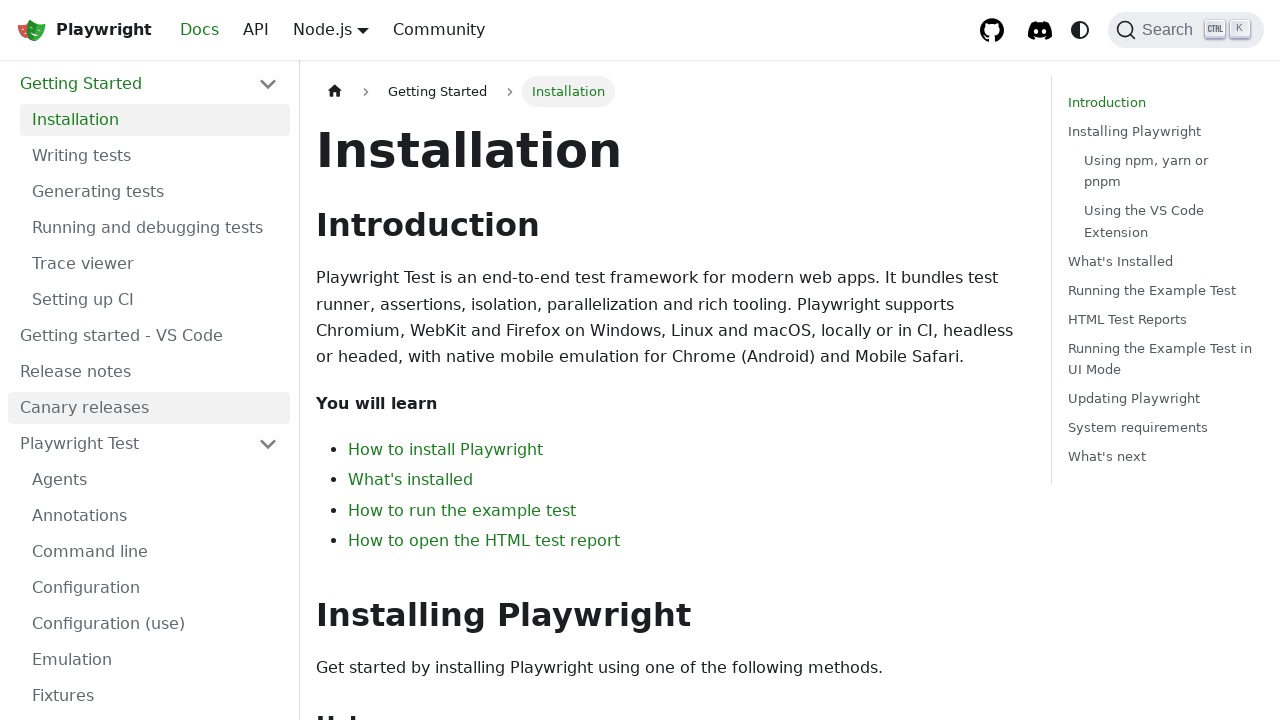